Tests JavaScript confirm dialog handling by clicking a button that triggers a confirm dialog, accepting it on the first iteration and dismissing it on the second iteration, then verifying the result text.

Starting URL: https://testpages.herokuapp.com/styled/alerts/alert-test.html

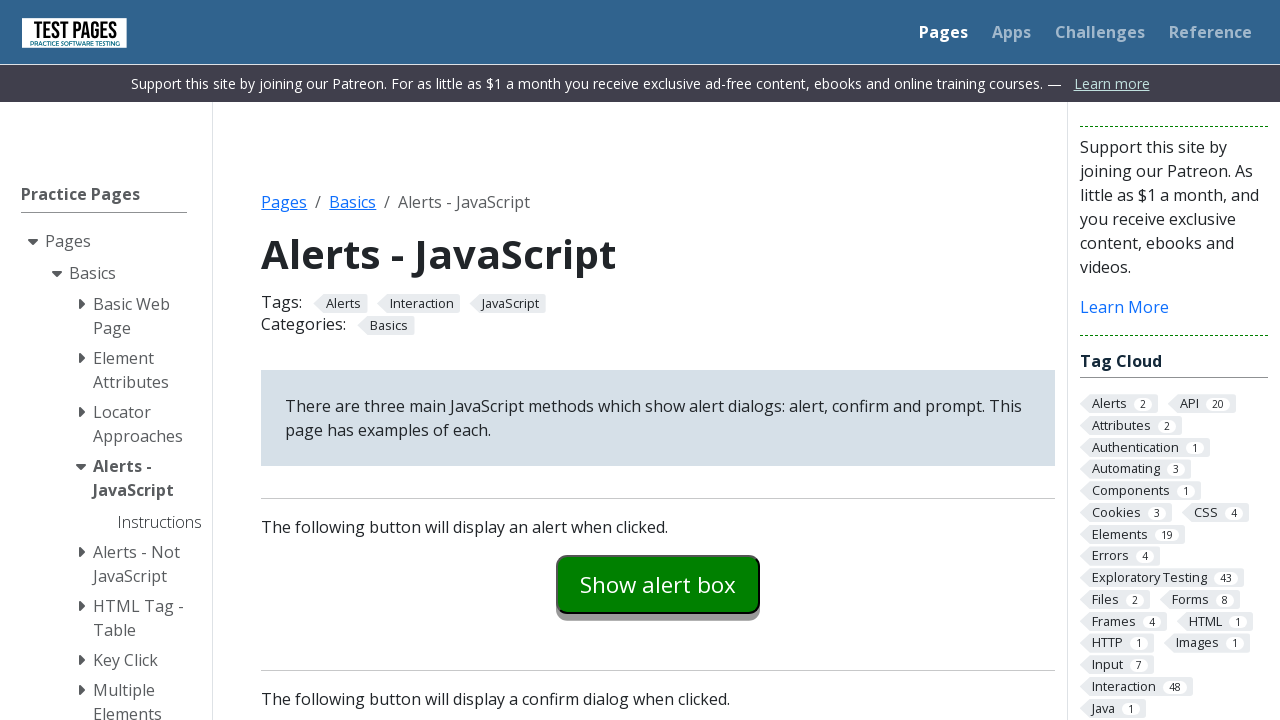

Set up dialog handler to accept first confirm dialog
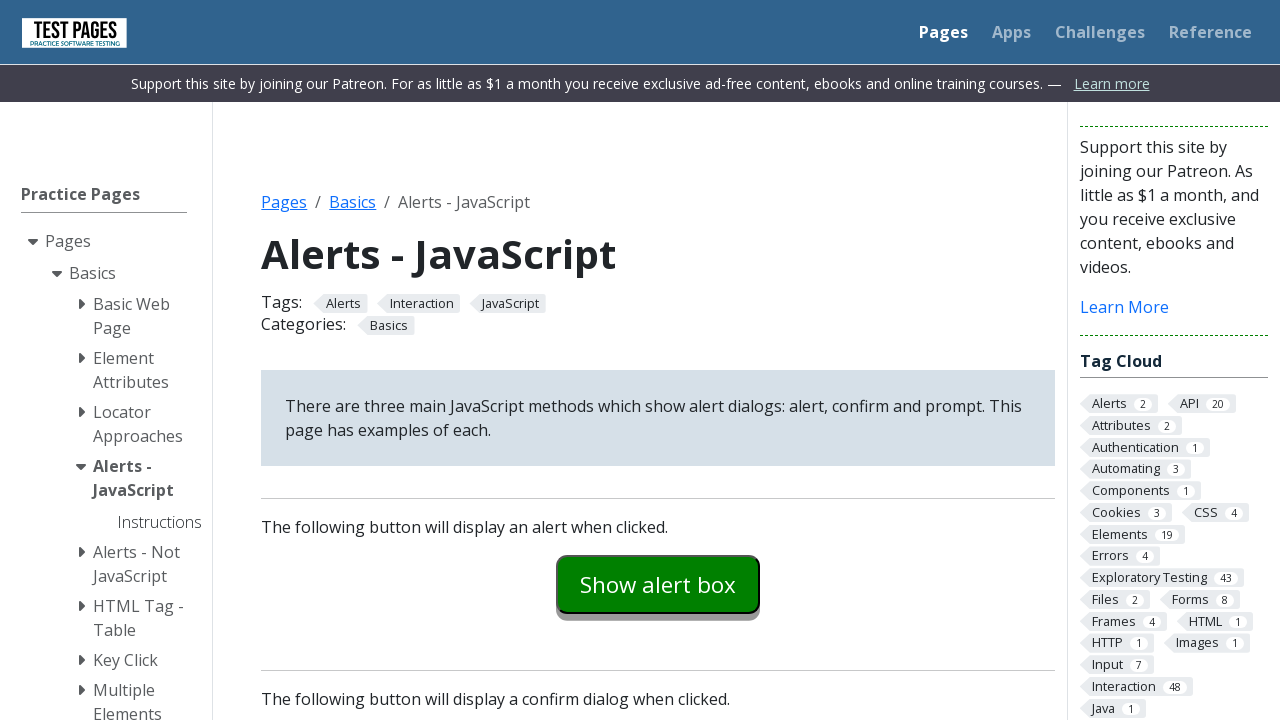

Clicked confirm example button to trigger first confirm dialog at (658, 360) on #confirmexample
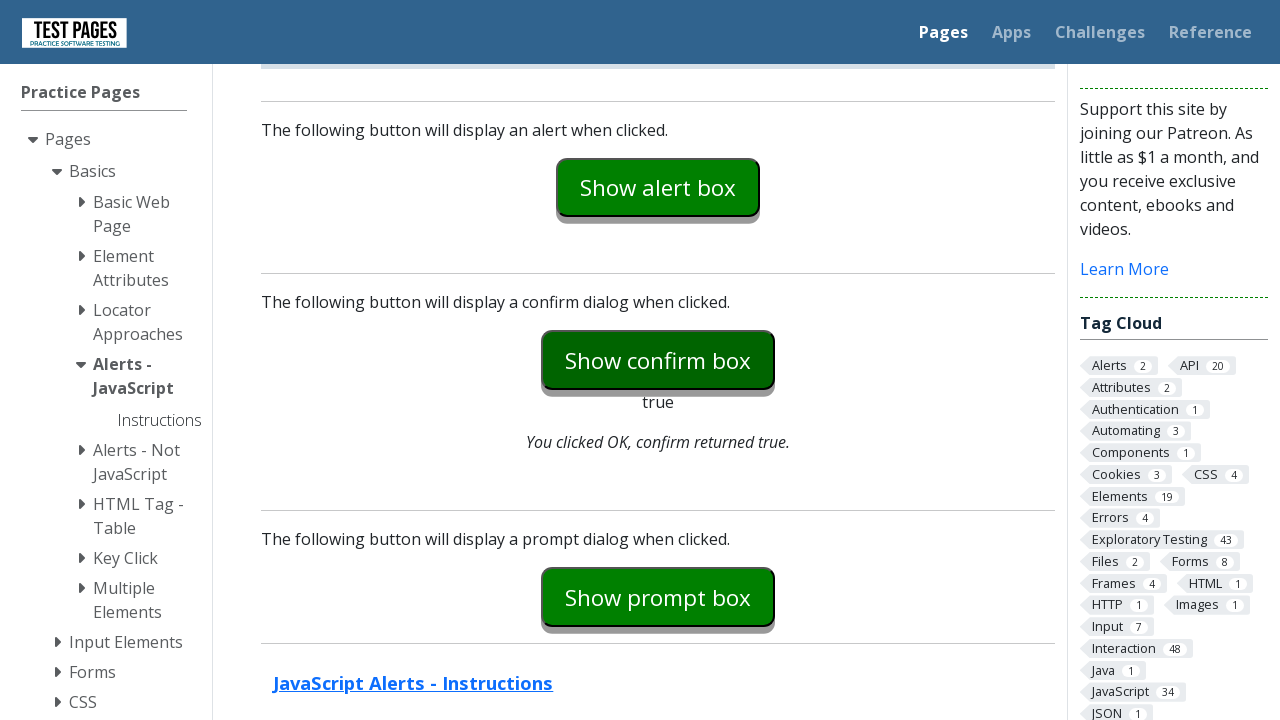

Waited for confirm explanation text to update after accepting dialog
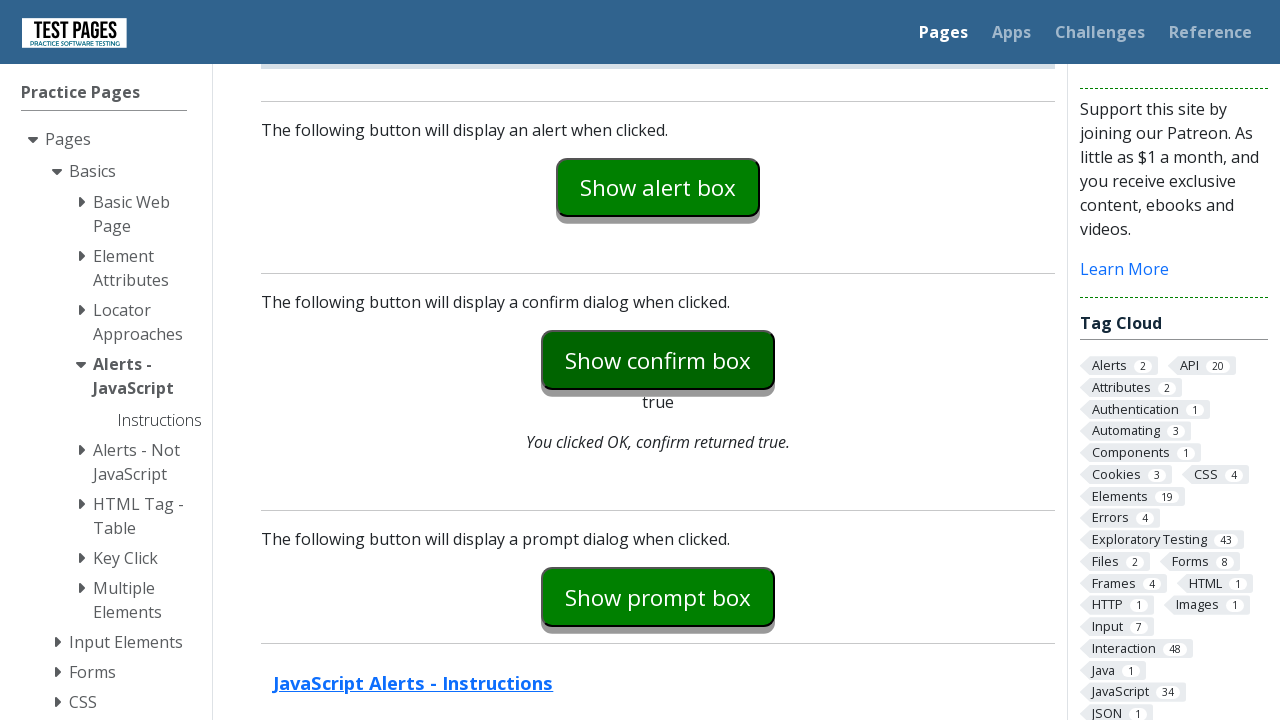

Set up dialog handler to dismiss second confirm dialog
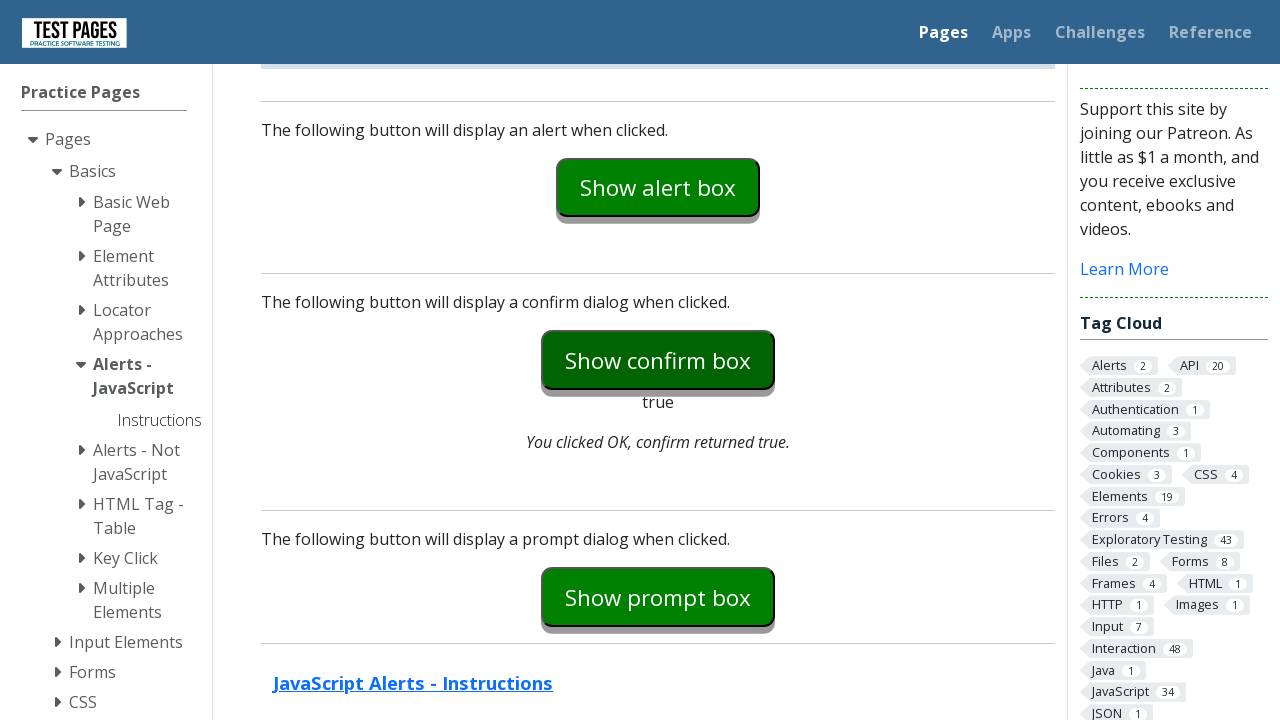

Clicked confirm example button to trigger second confirm dialog at (658, 360) on #confirmexample
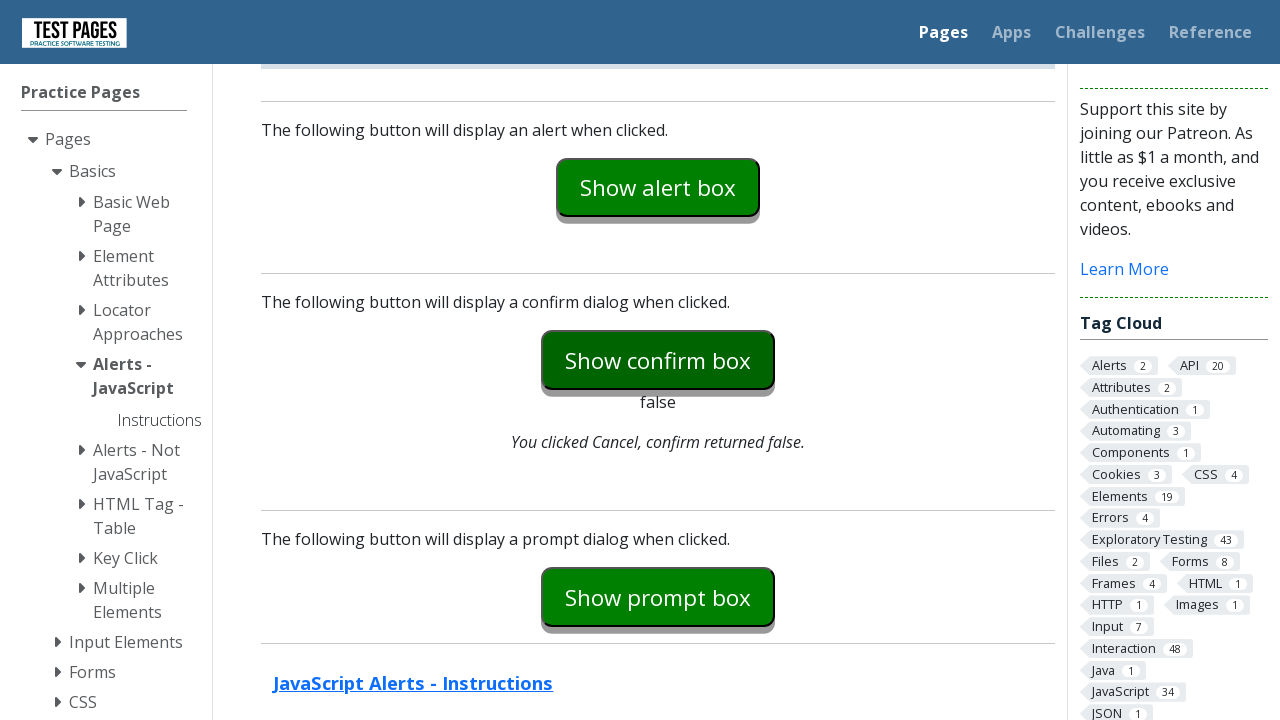

Waited for confirm explanation text to update after dismissing dialog
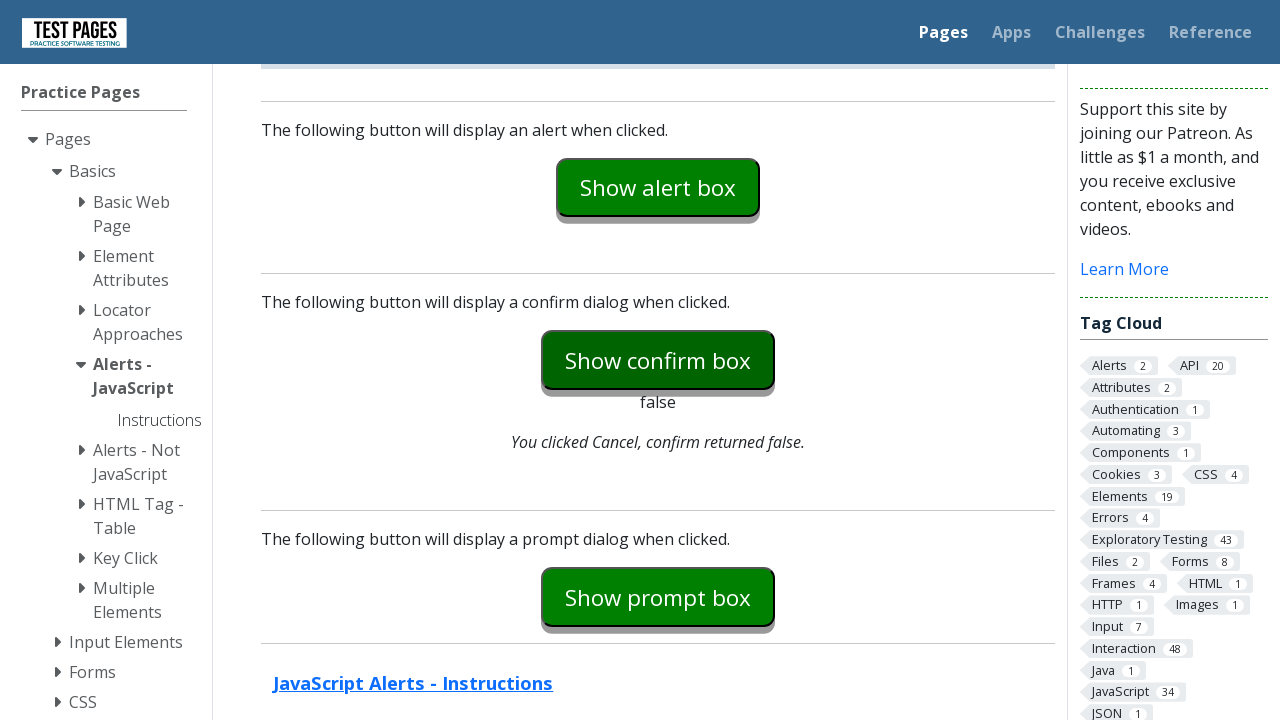

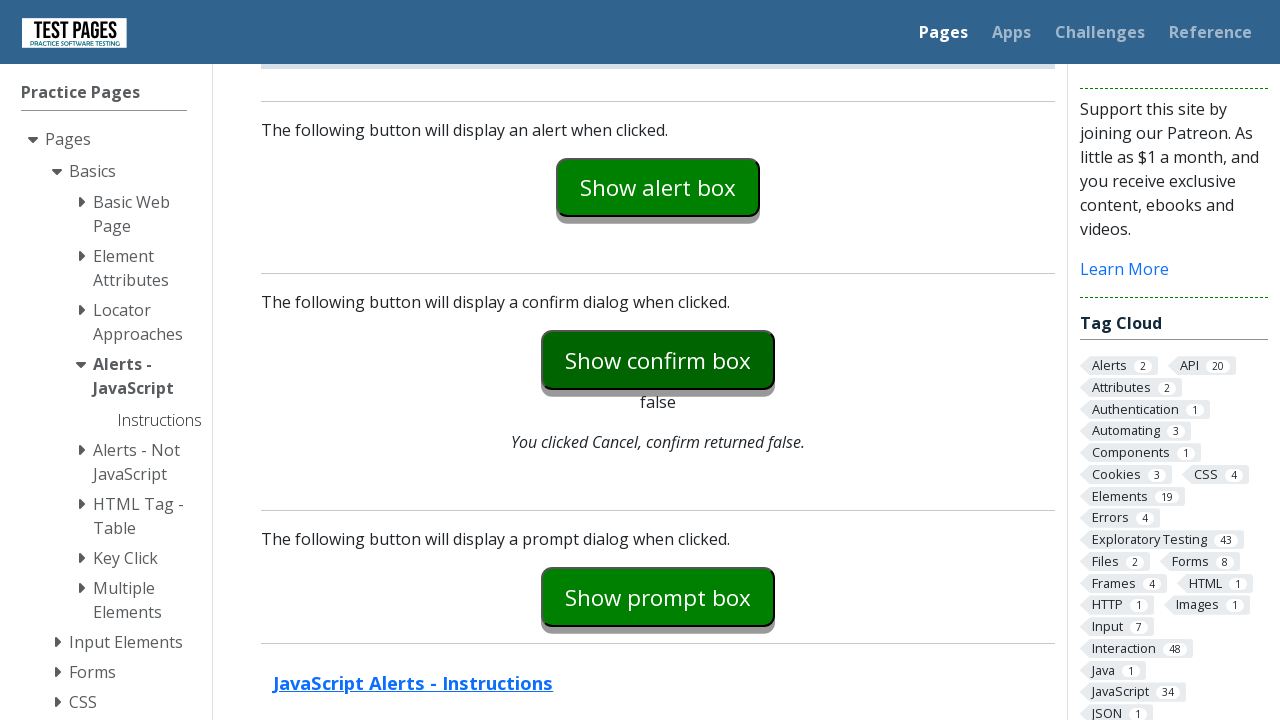